Tests handling of simple JavaScript alert by clicking a button to trigger the alert and accepting it

Starting URL: http://demo.automationtesting.in/Alerts.html

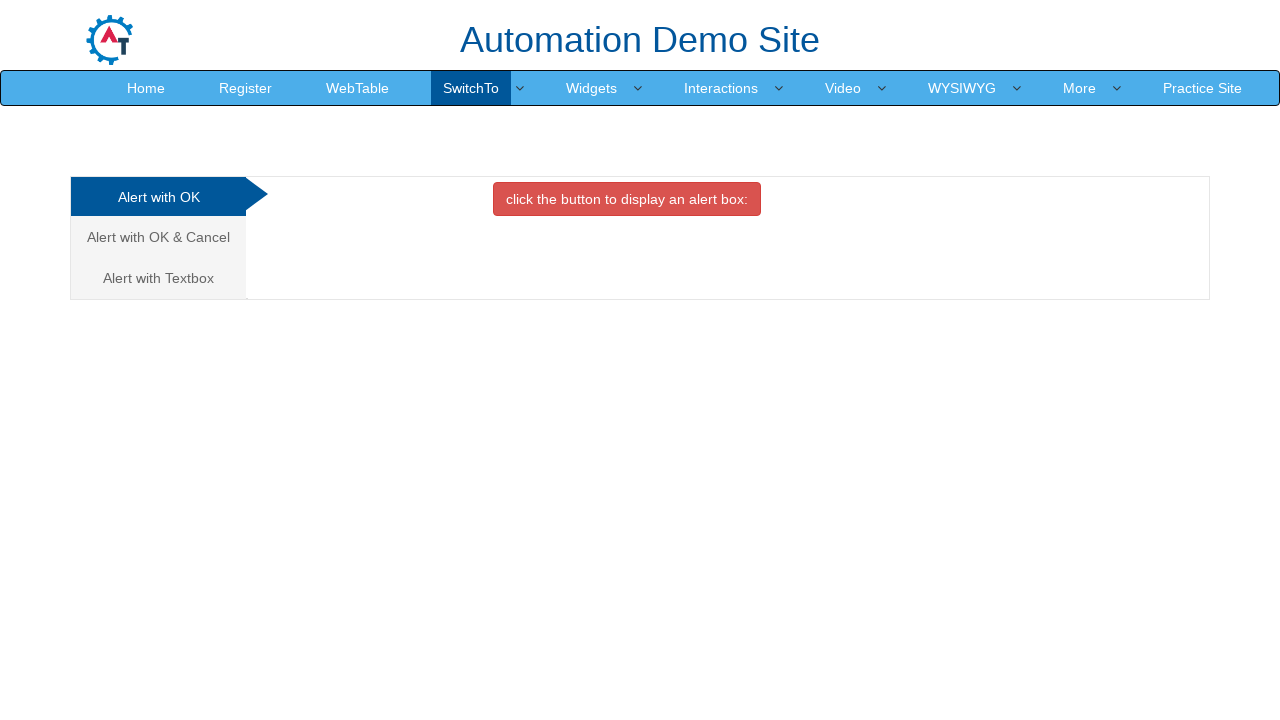

Clicked button to trigger simple alert at (627, 199) on button.btn.btn-danger
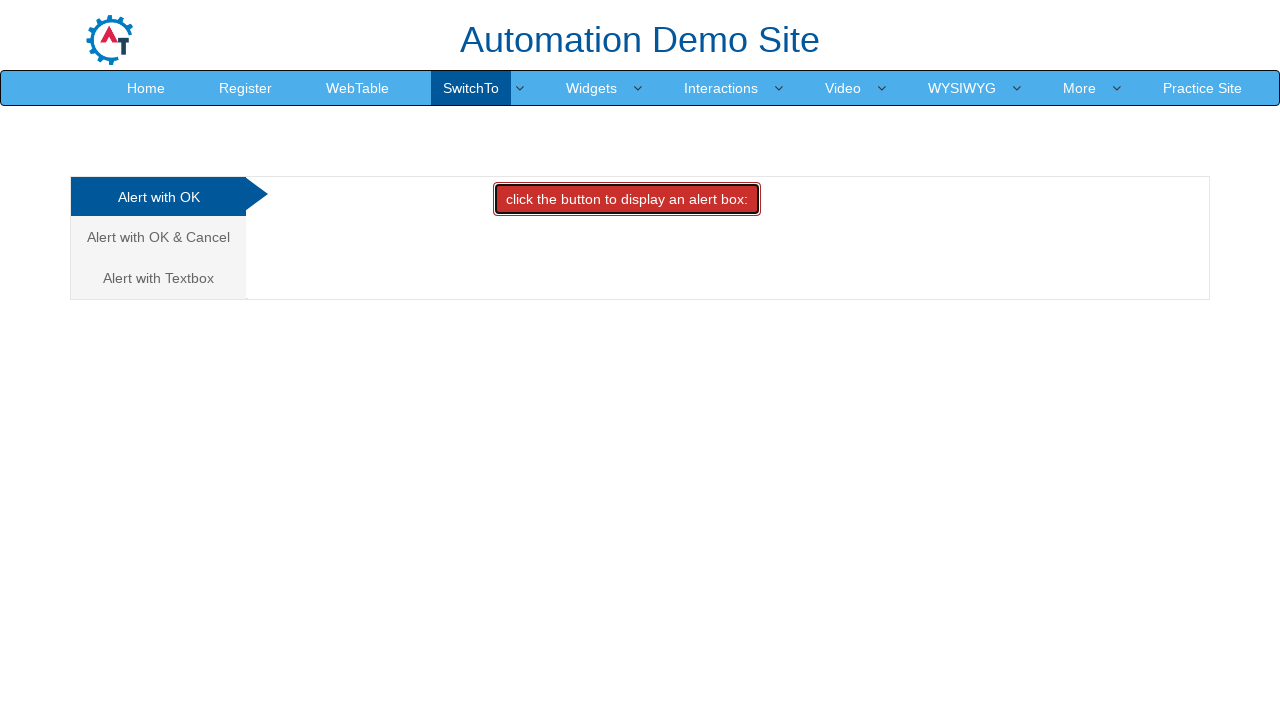

Accepted the JavaScript alert dialog
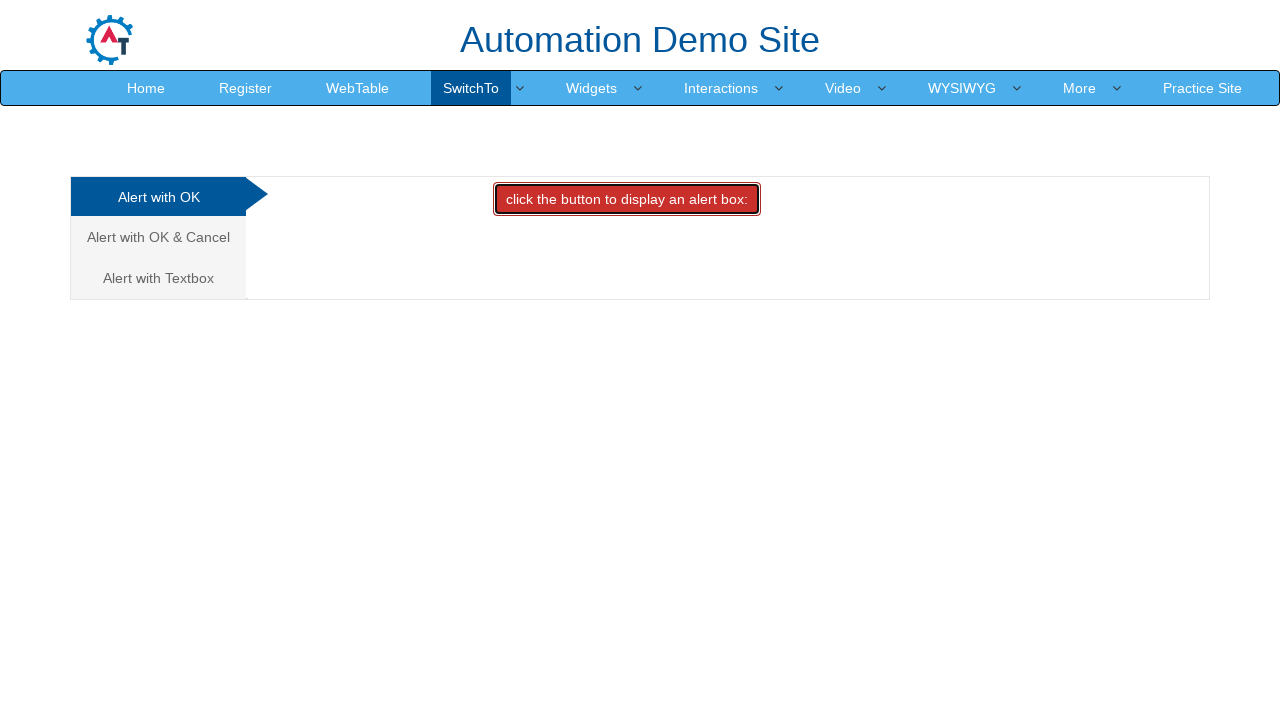

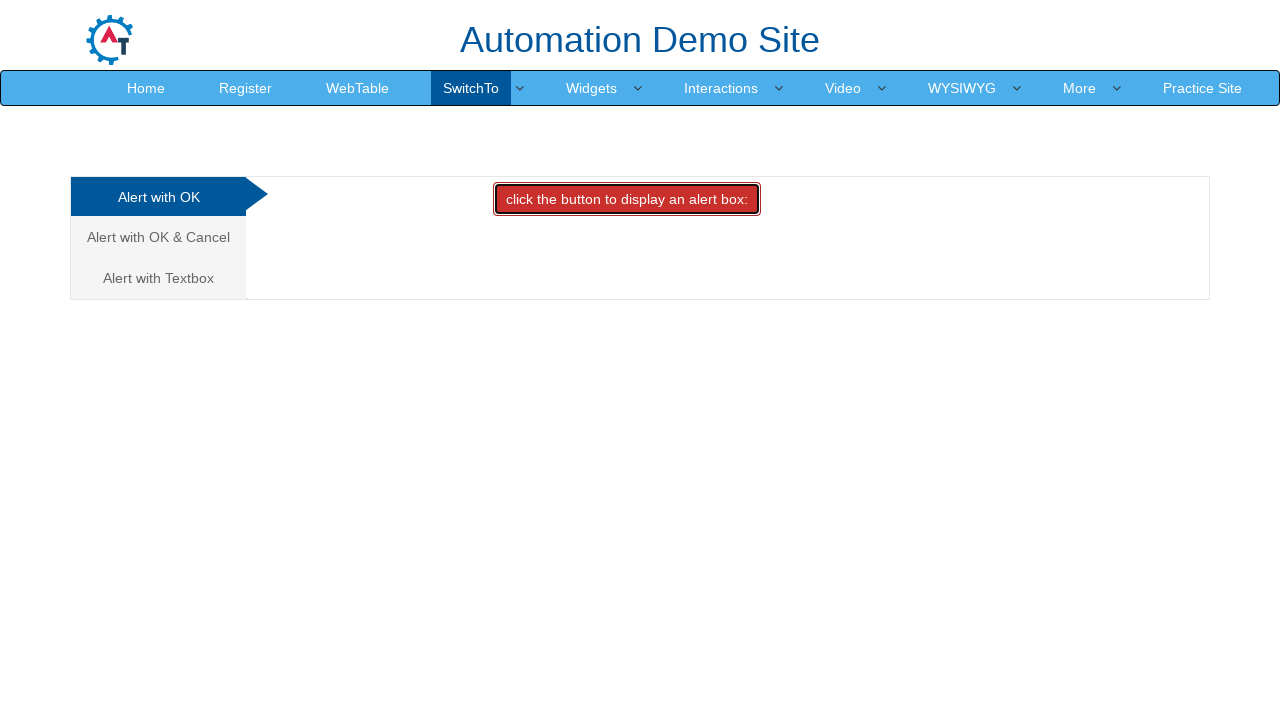